Tests adding todo items by filling the input field and pressing Enter, then verifying items appear in the list

Starting URL: https://demo.playwright.dev/todomvc

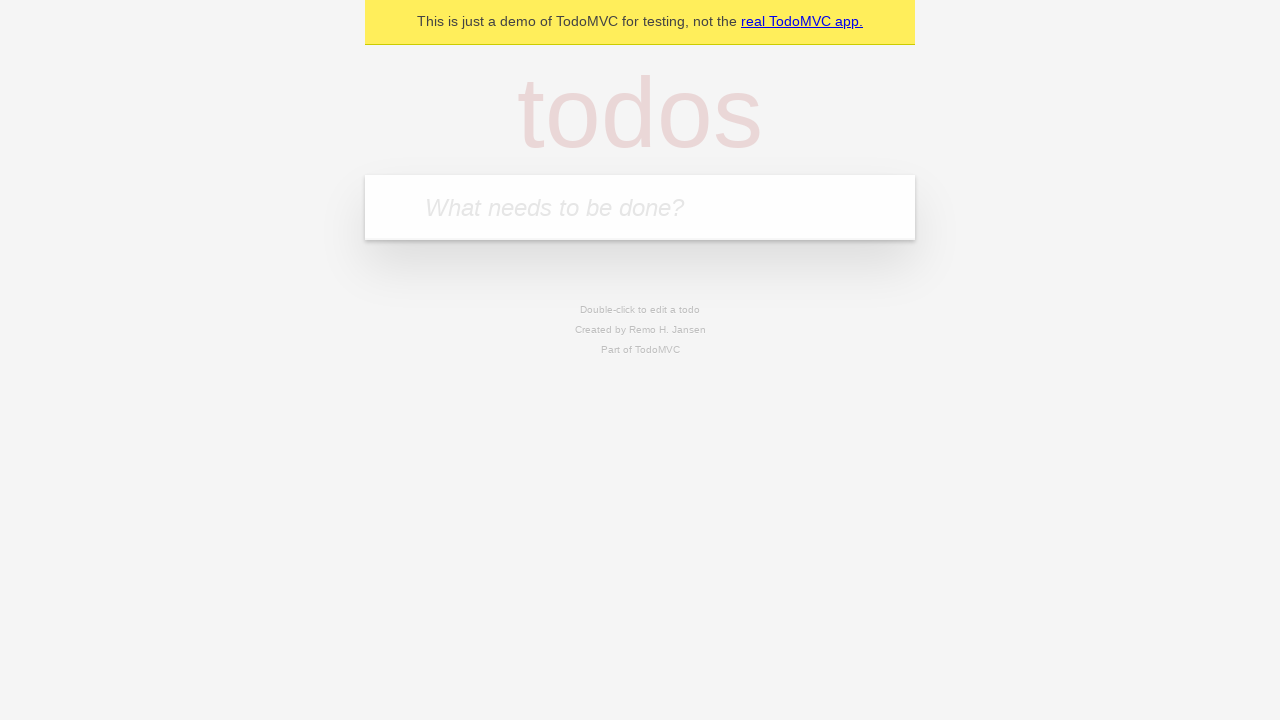

Located the todo input field
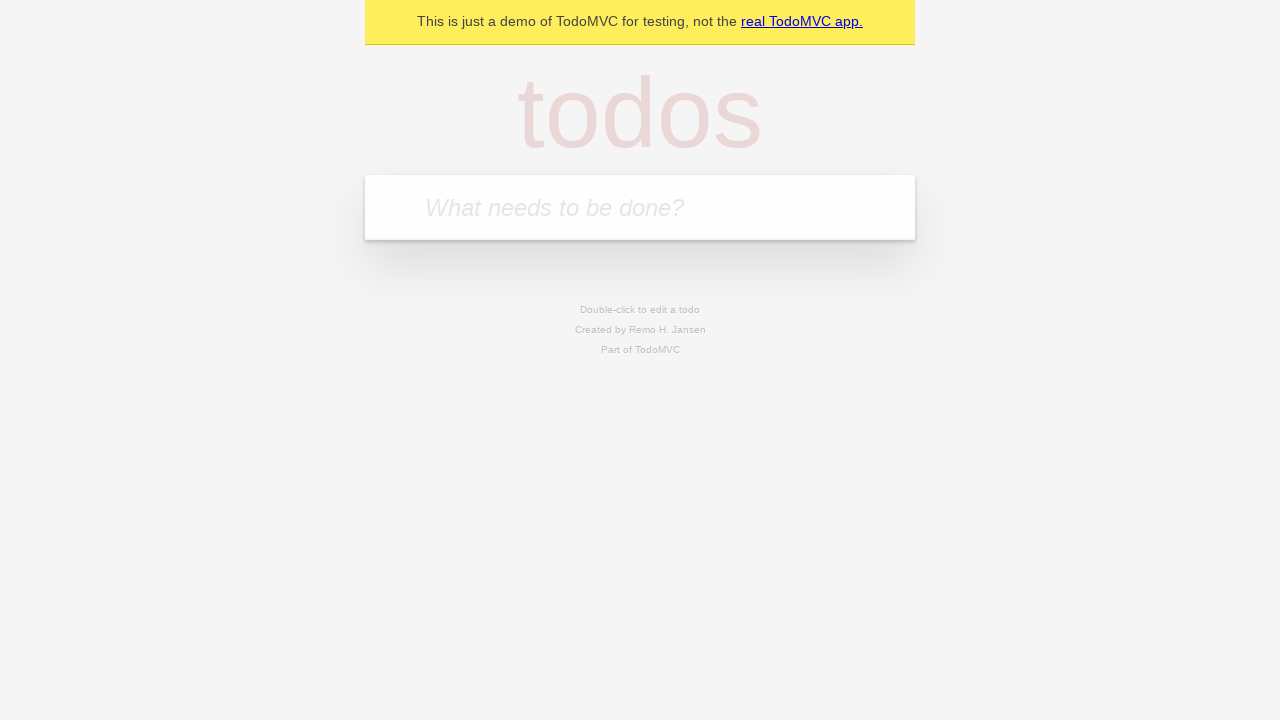

Filled input field with first todo item 'buy some cheese' on internal:attr=[placeholder="What needs to be done?"i]
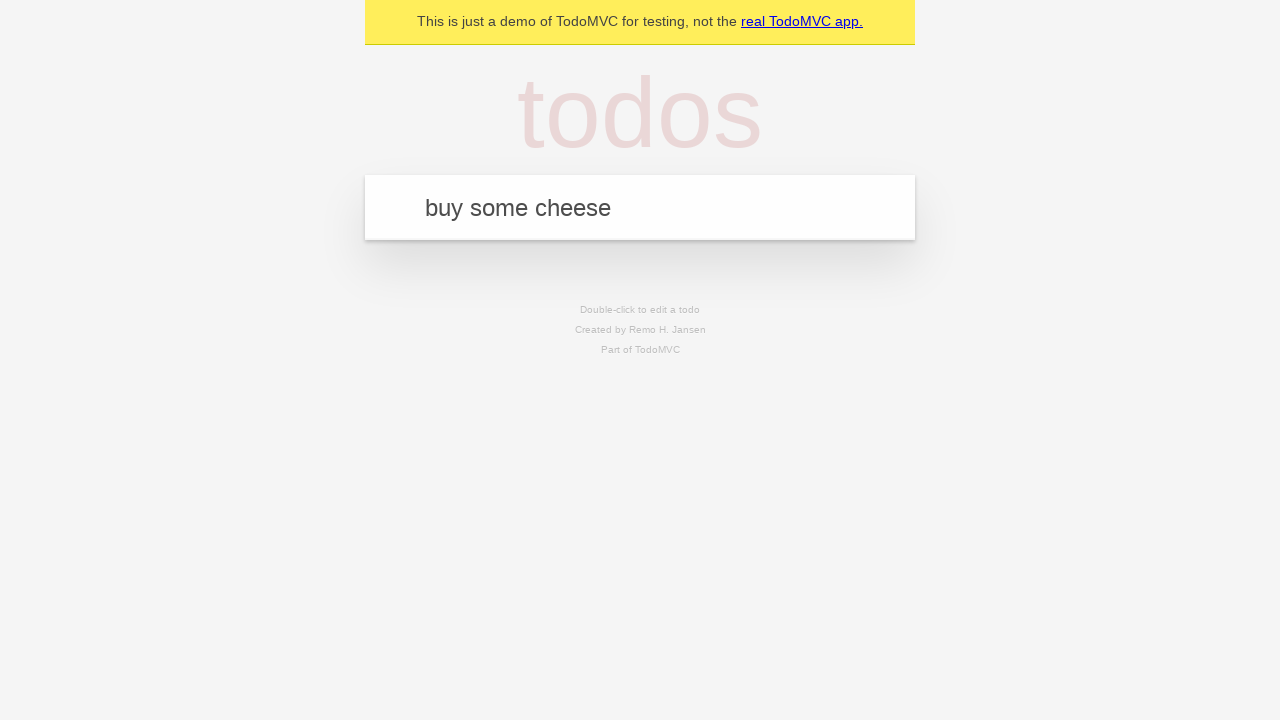

Pressed Enter to add first todo item on internal:attr=[placeholder="What needs to be done?"i]
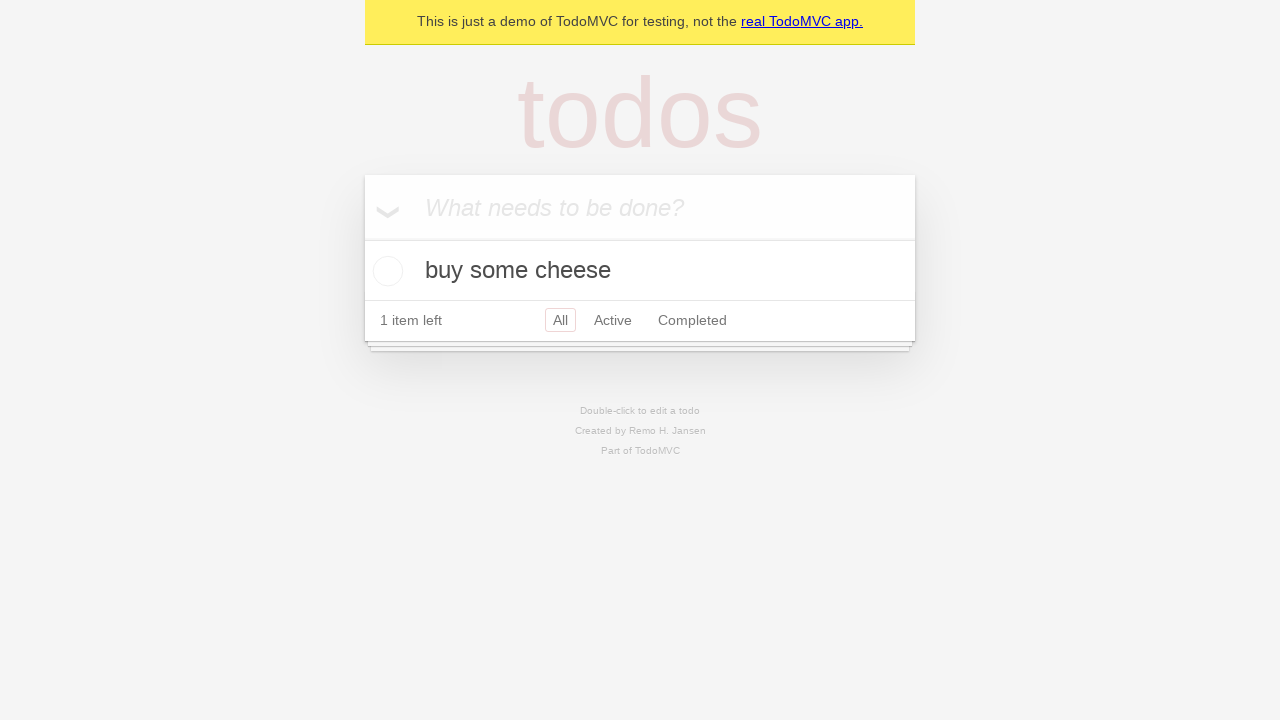

First todo item appeared in the list
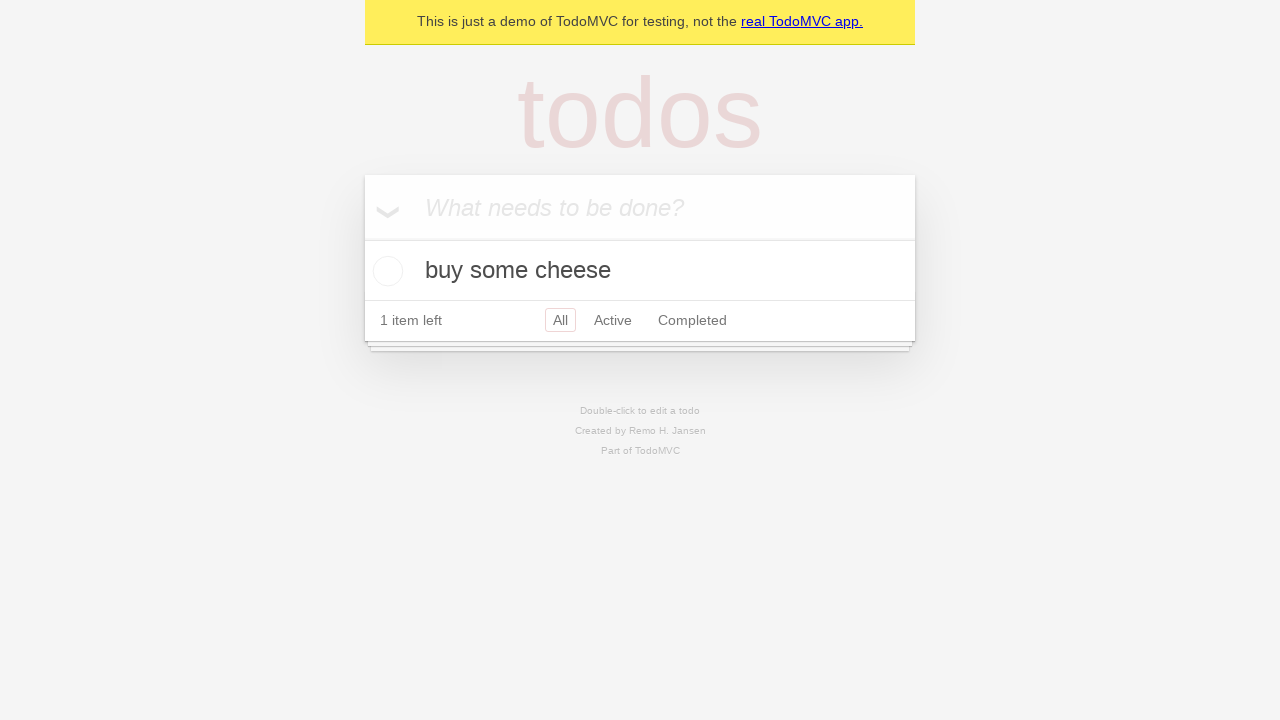

Filled input field with second todo item 'feed the cat' on internal:attr=[placeholder="What needs to be done?"i]
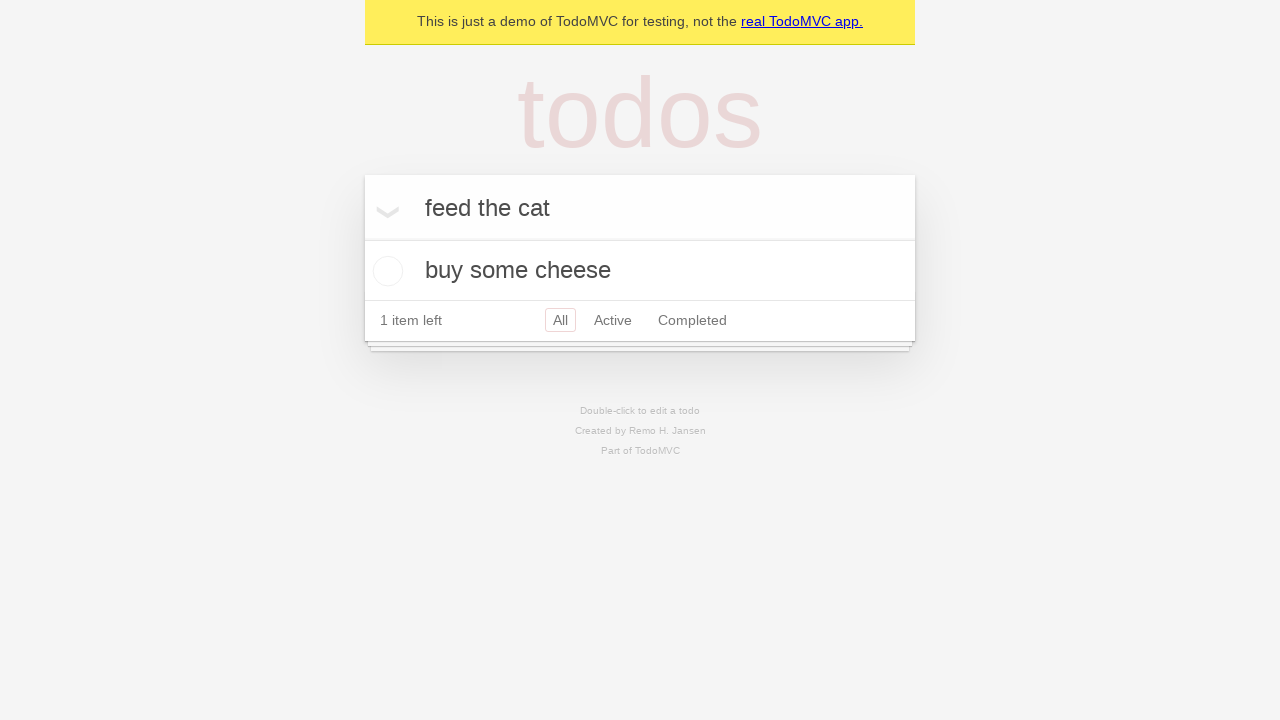

Pressed Enter to add second todo item on internal:attr=[placeholder="What needs to be done?"i]
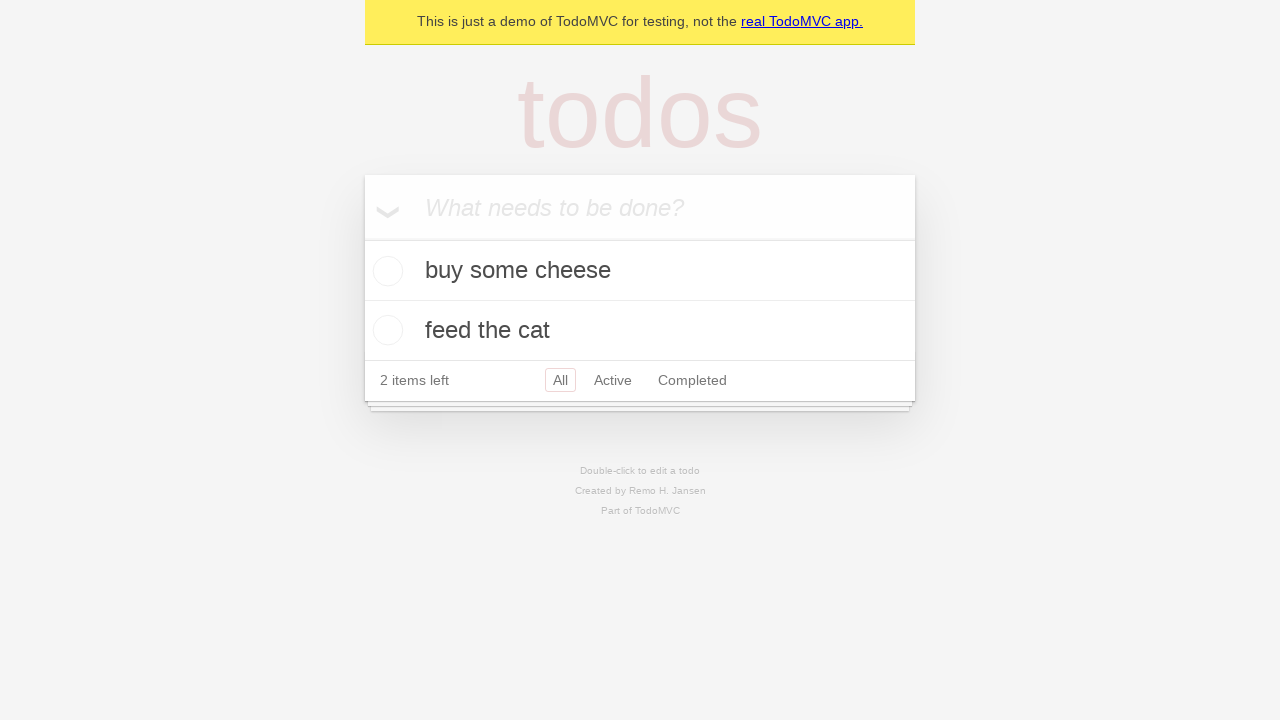

Both todo items are now visible in the list
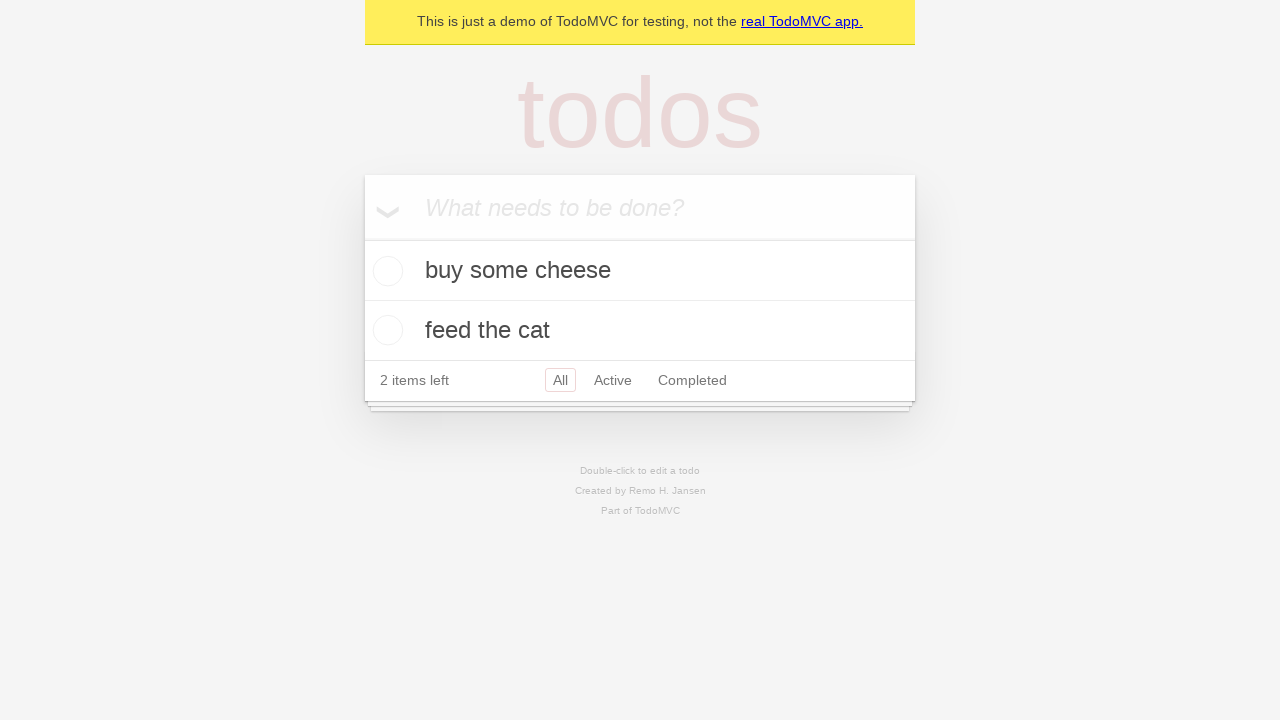

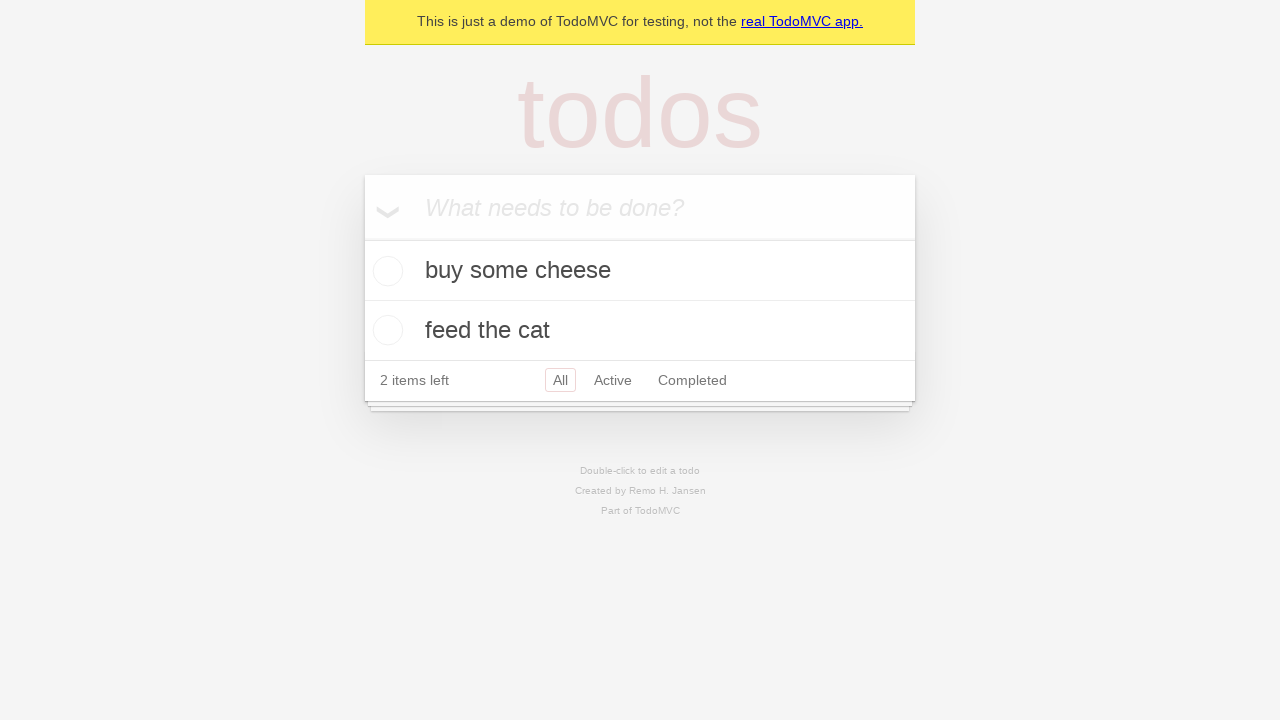